Tests dropdown selection functionality by selecting a birth date (year 2000, January, day 10) using three different selection methods: by index, by value, and by visible text

Starting URL: https://testcenter.techproeducation.com/index.php?page=dropdown

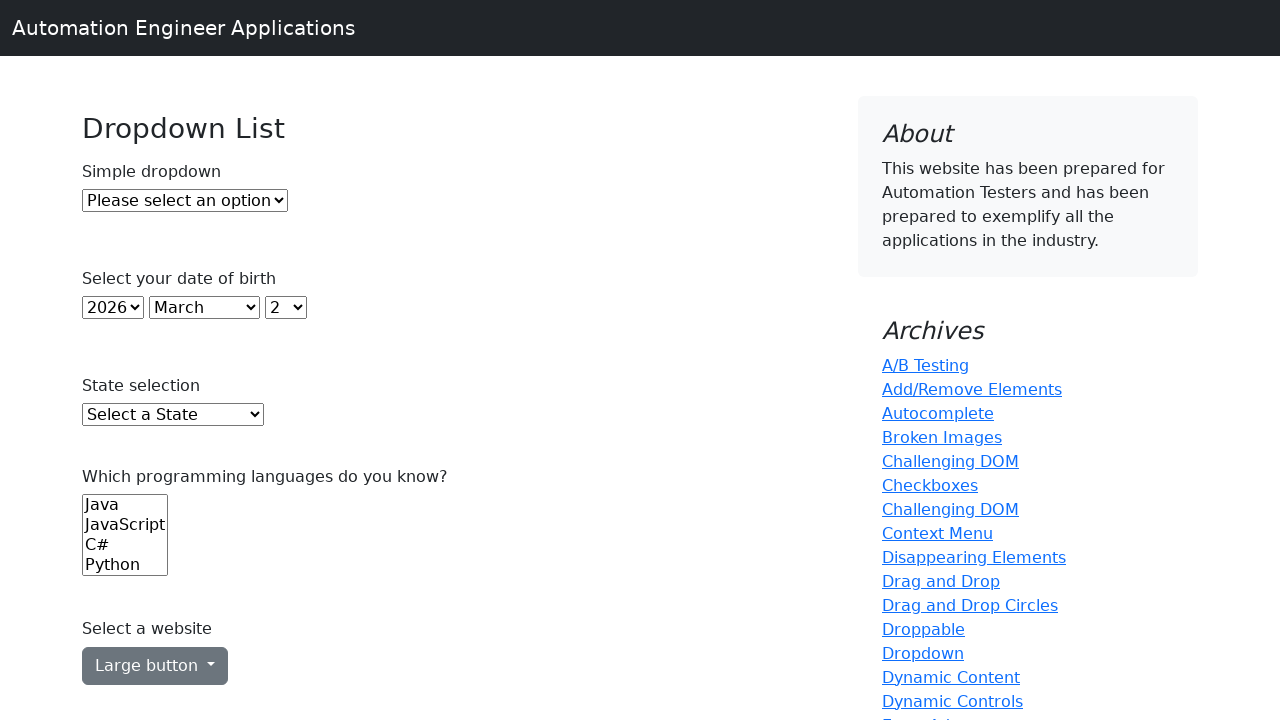

Selected year 2000 from year dropdown by index 22 on select#year
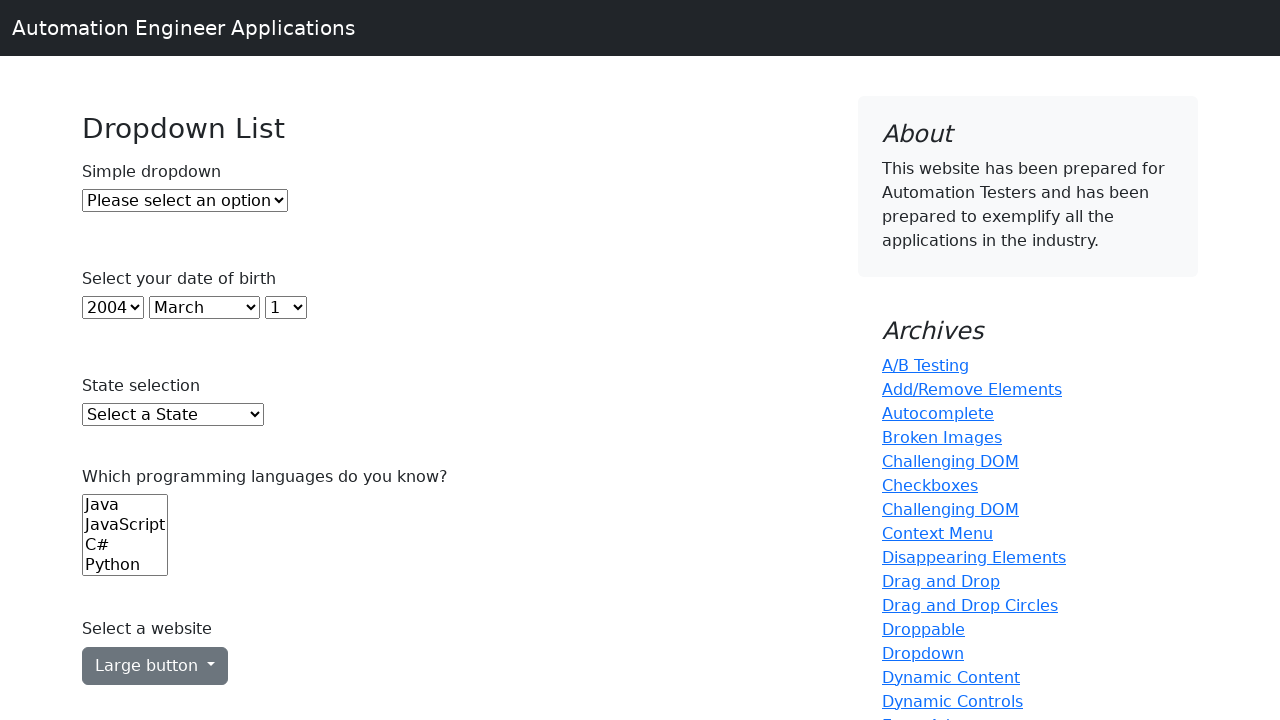

Selected January from month dropdown by value '0' on select#month
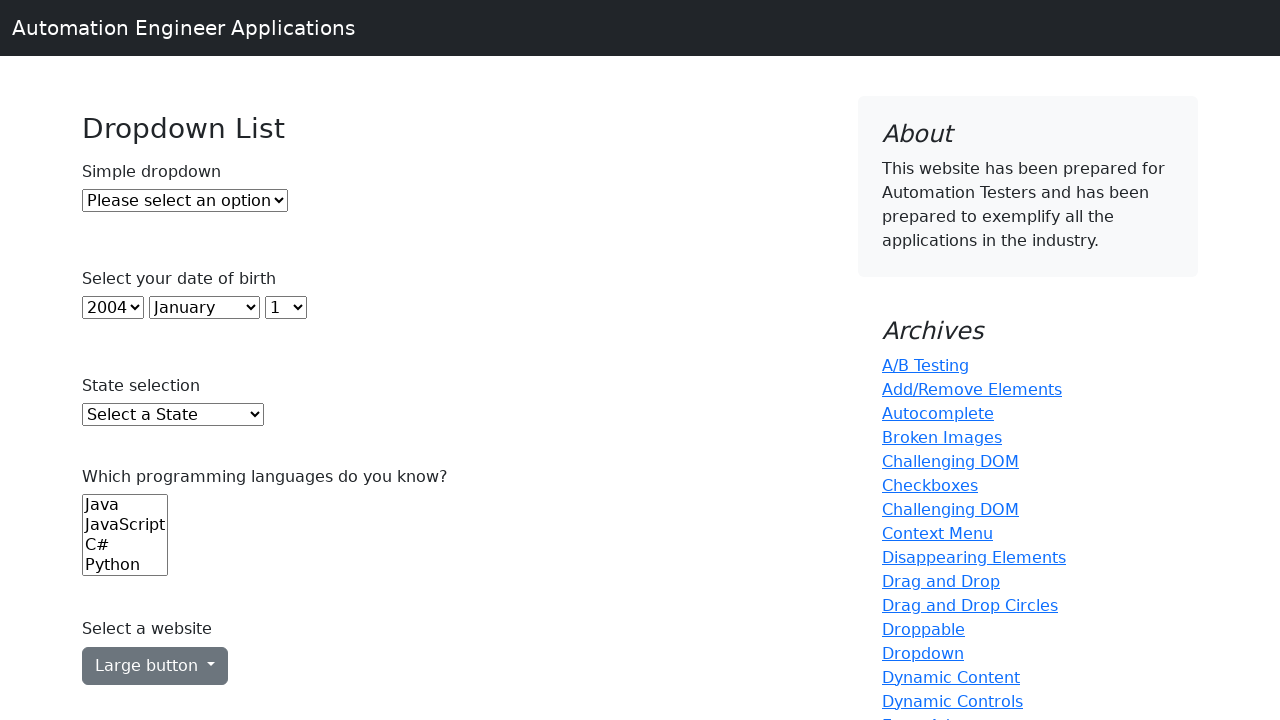

Selected day 10 from day dropdown by visible text on select#day
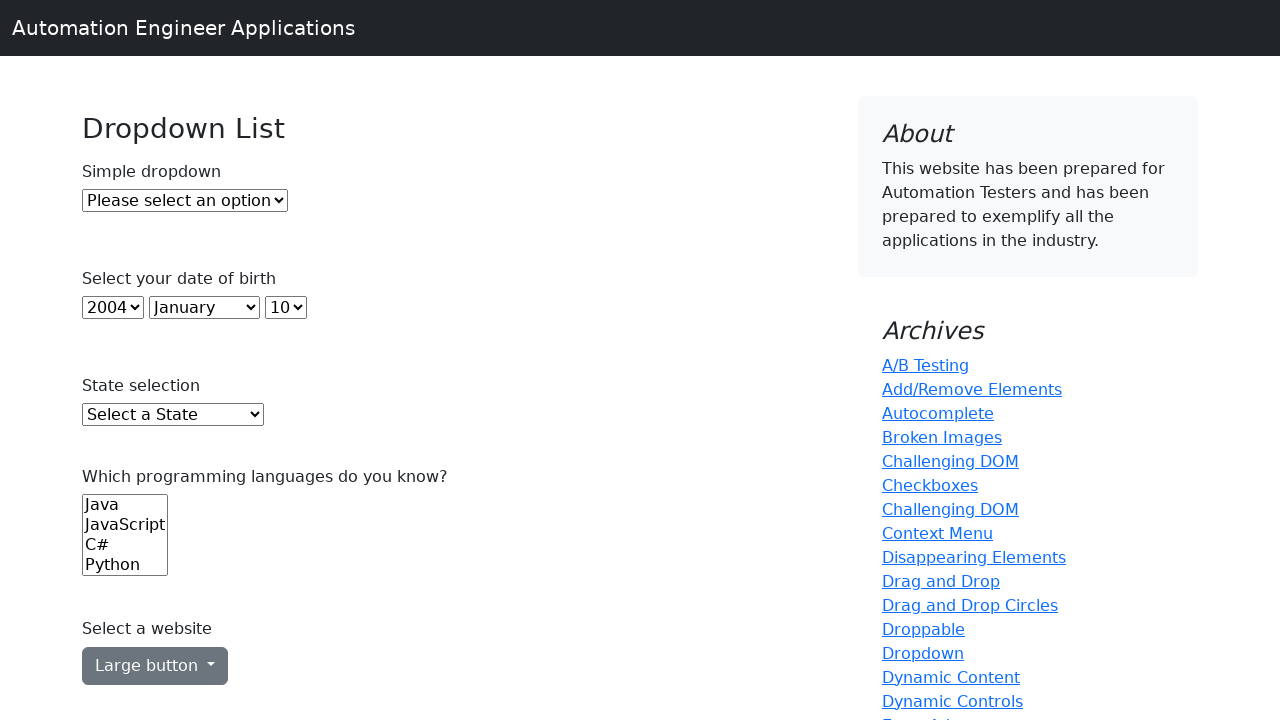

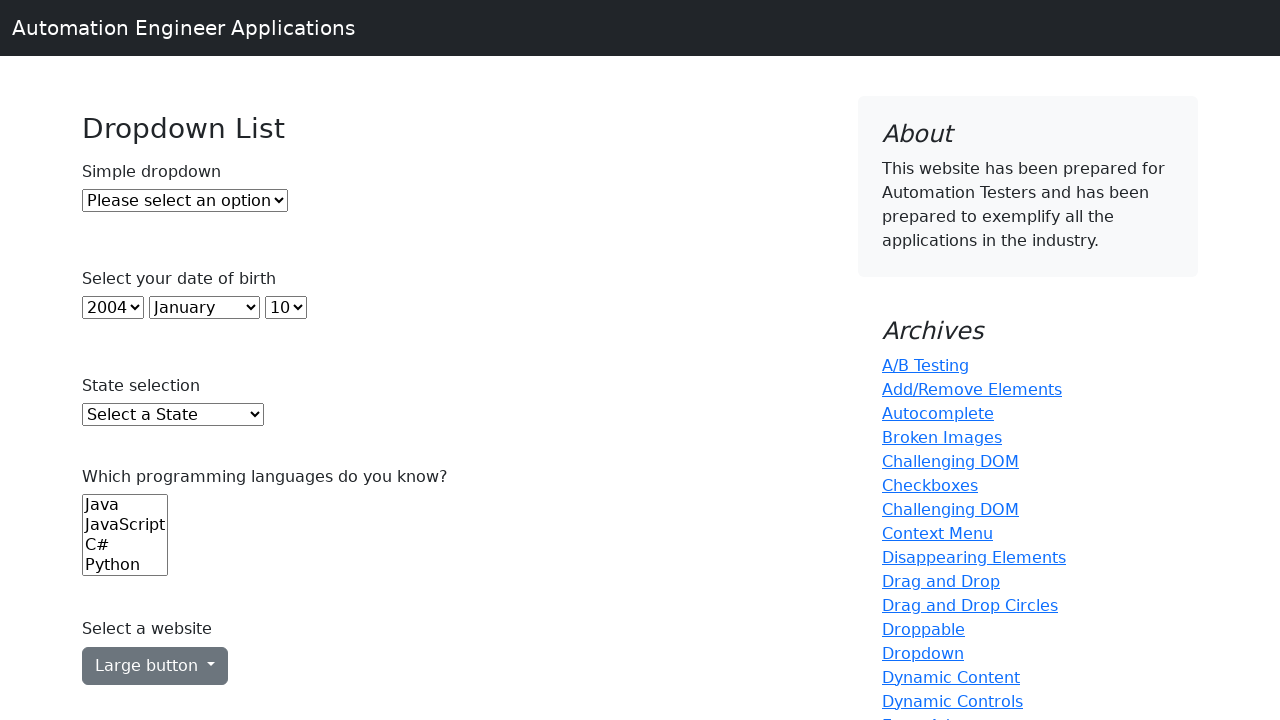